Verifies that the student name/email heading is displayed correctly on the page

Starting URL: https://devops-proj-testing-4ee4d.web.app/

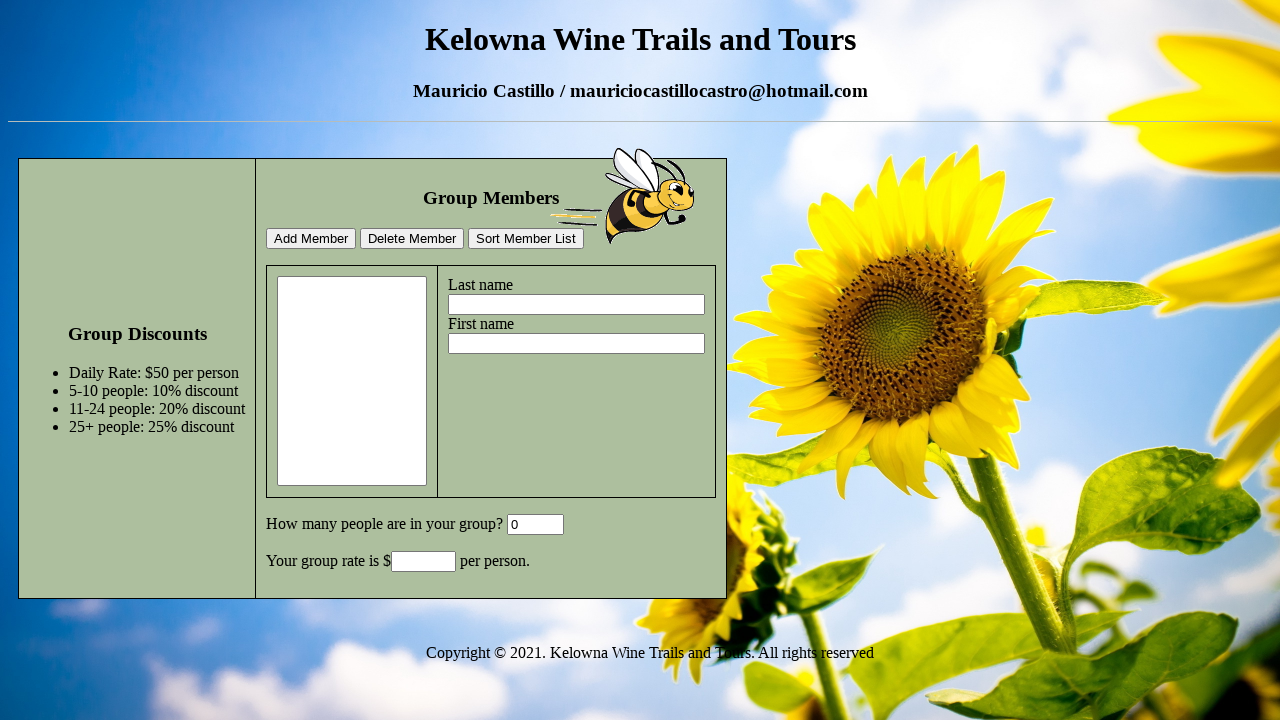

Waited for student name/email heading (h3) to load
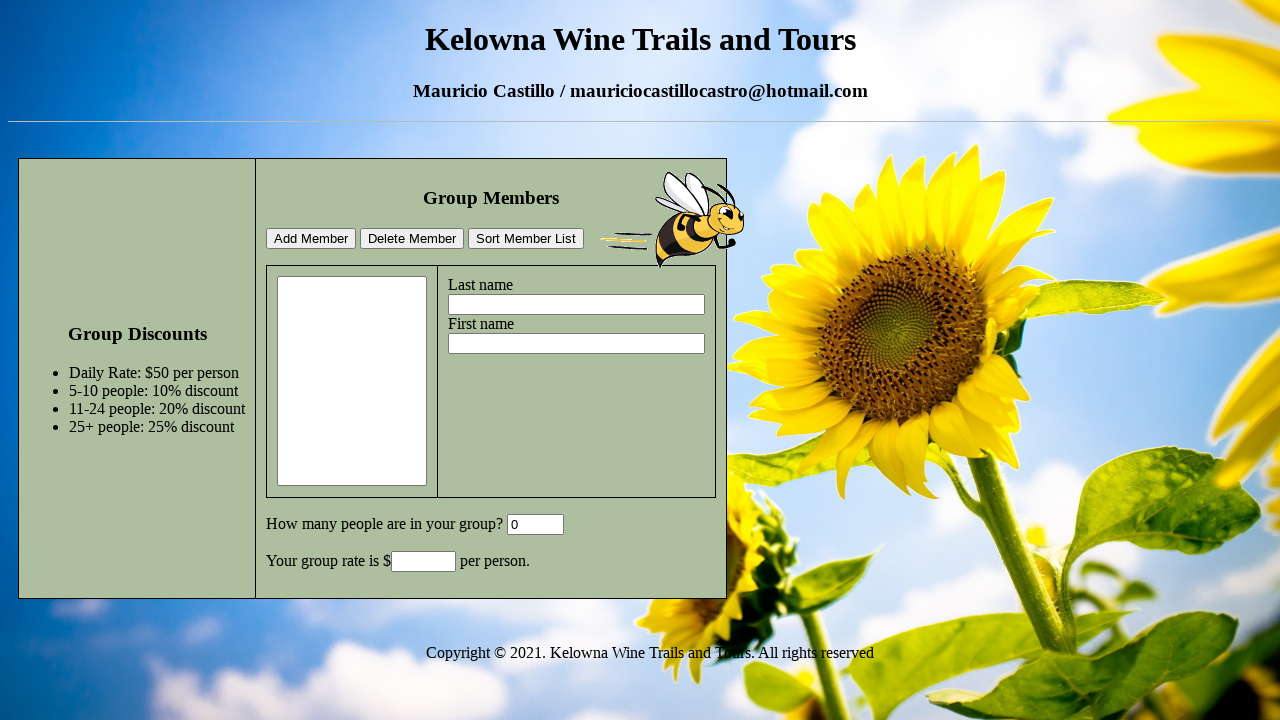

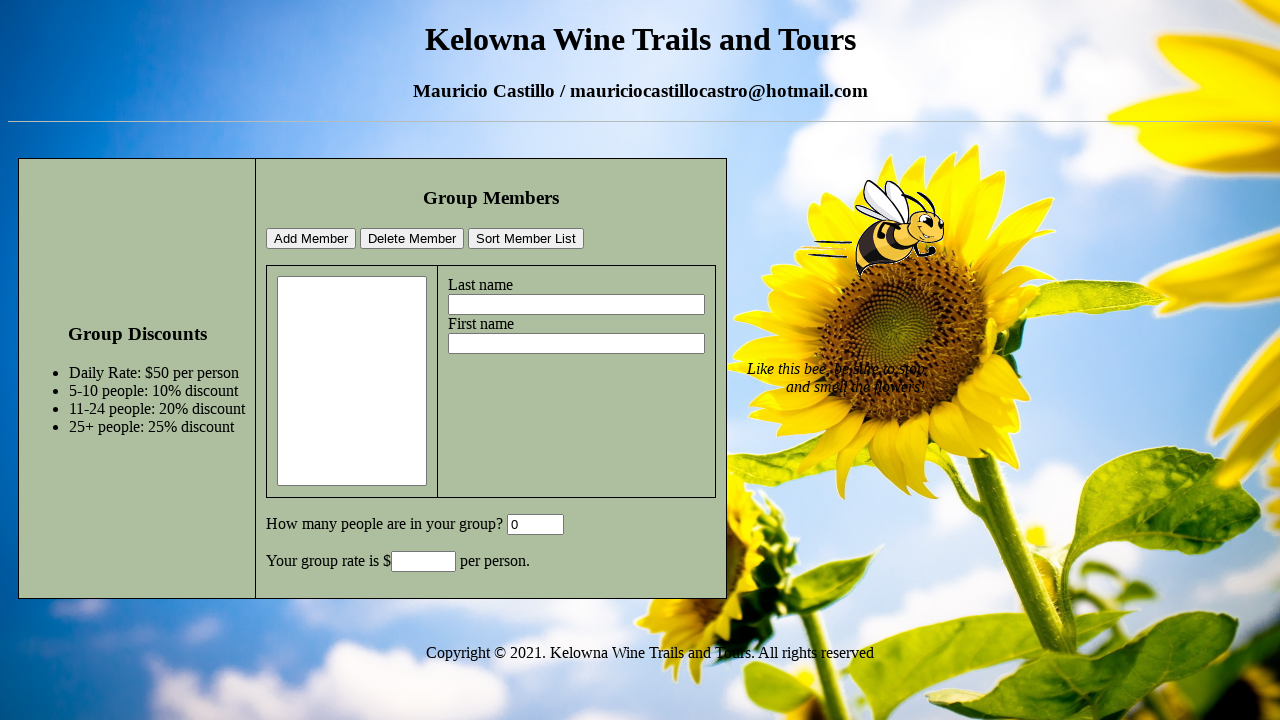